Tests multiple window handling by clicking a link that opens a new window, switching between windows, and reading text from each window

Starting URL: https://the-internet.herokuapp.com/

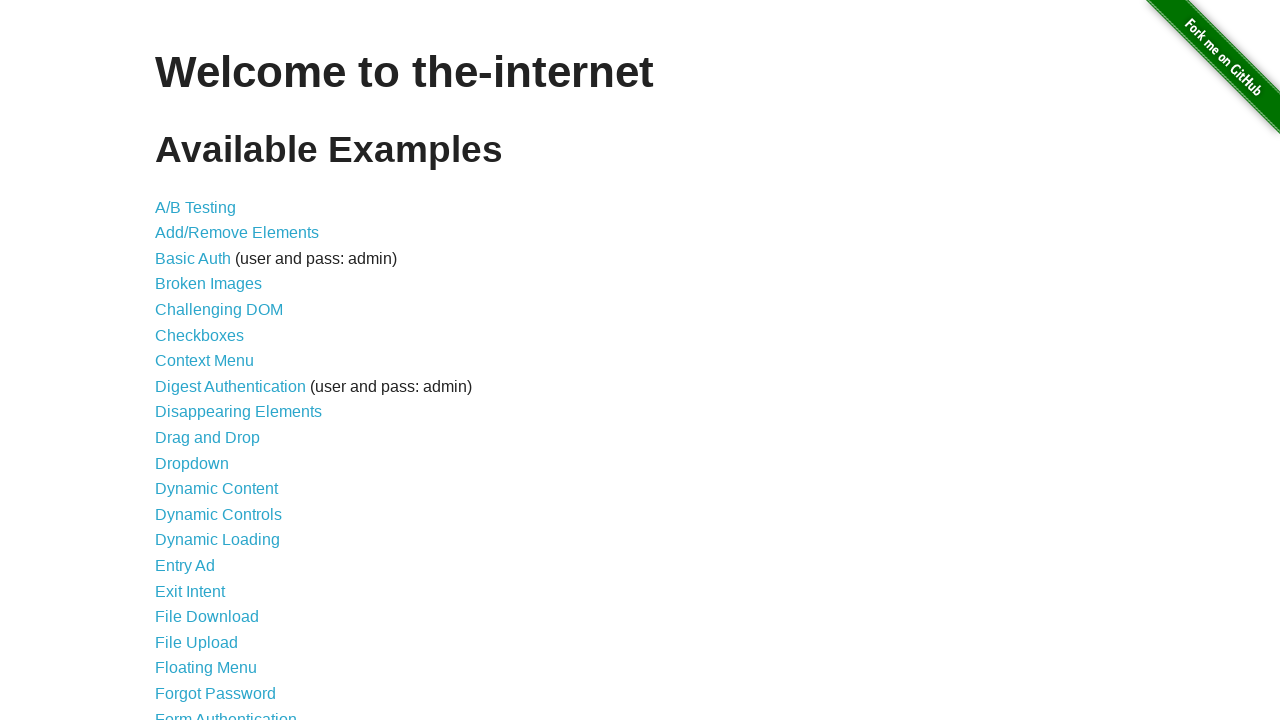

Clicked on Multiple Windows link at (218, 369) on text=Multiple Windows
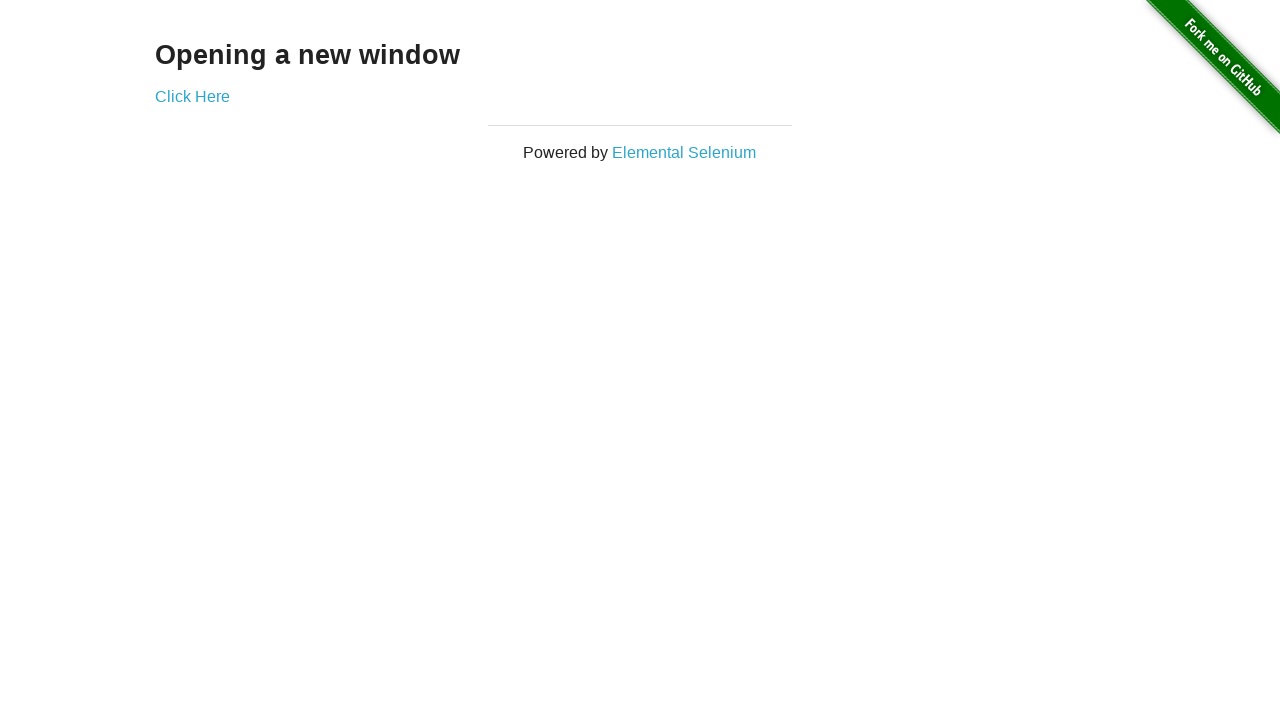

Clicked 'Click Here' link to open new window at (192, 96) on text=Click Here
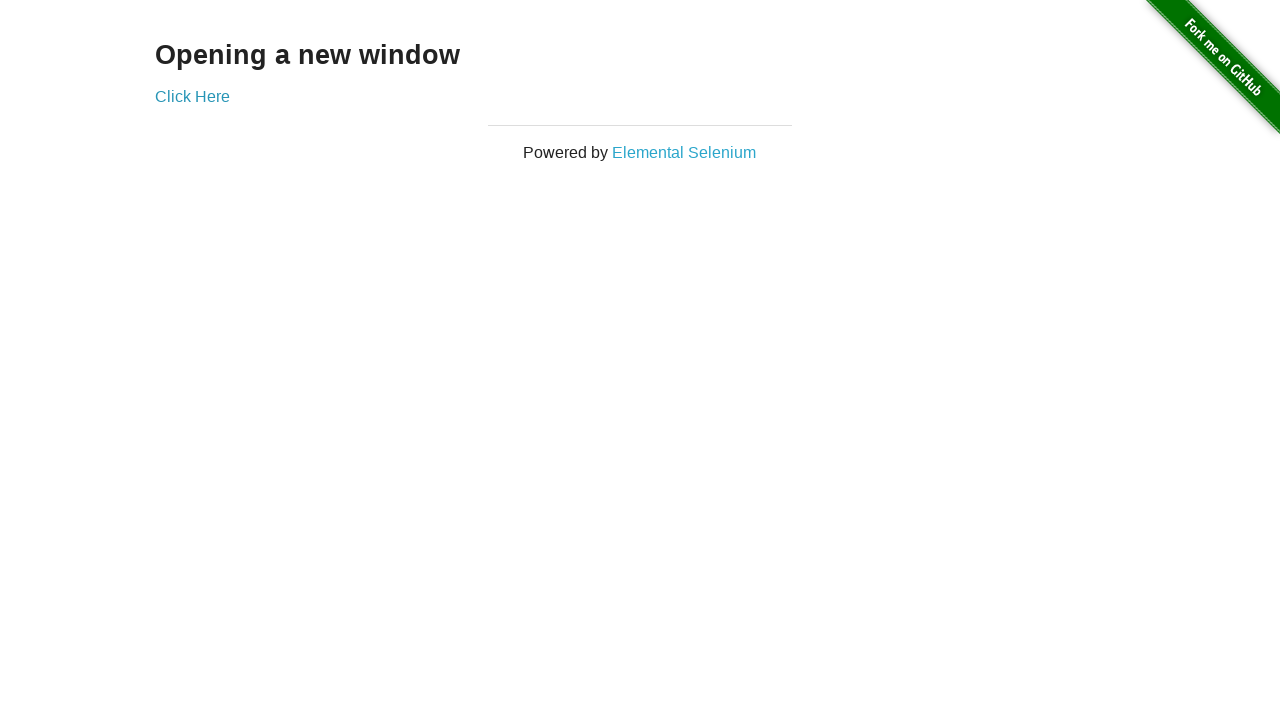

New window opened and captured
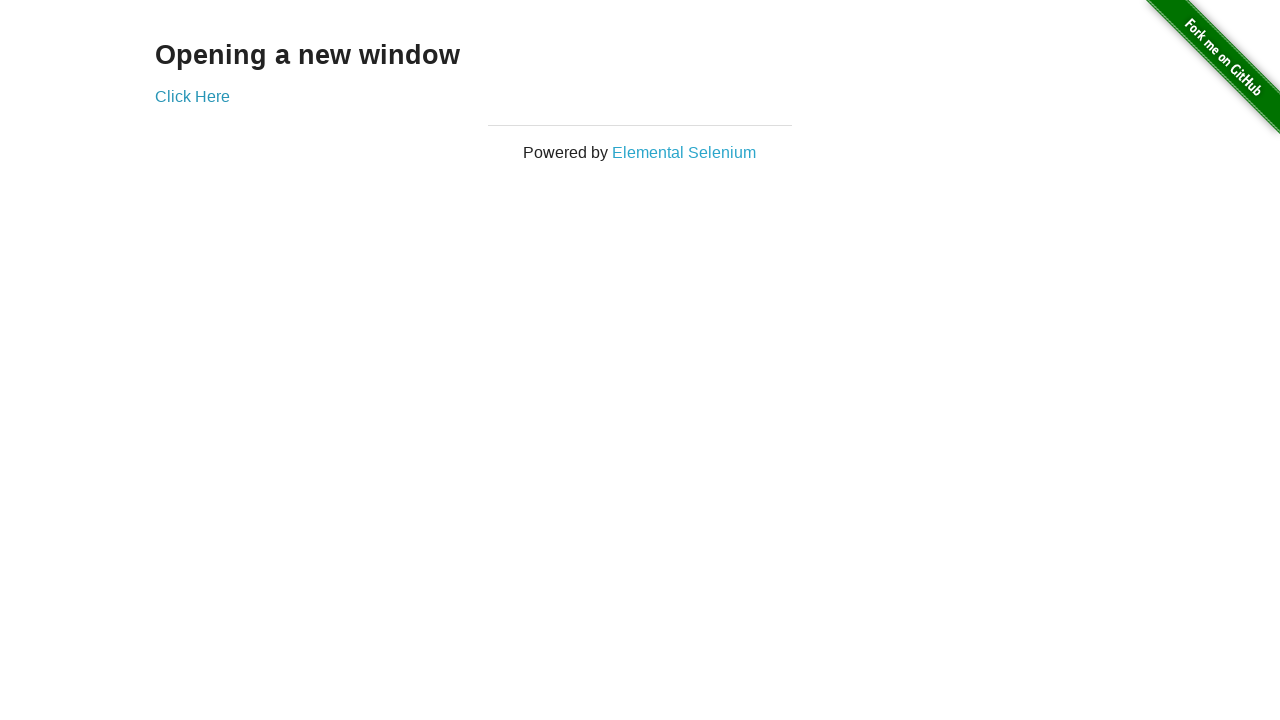

Read text from new window: New Window
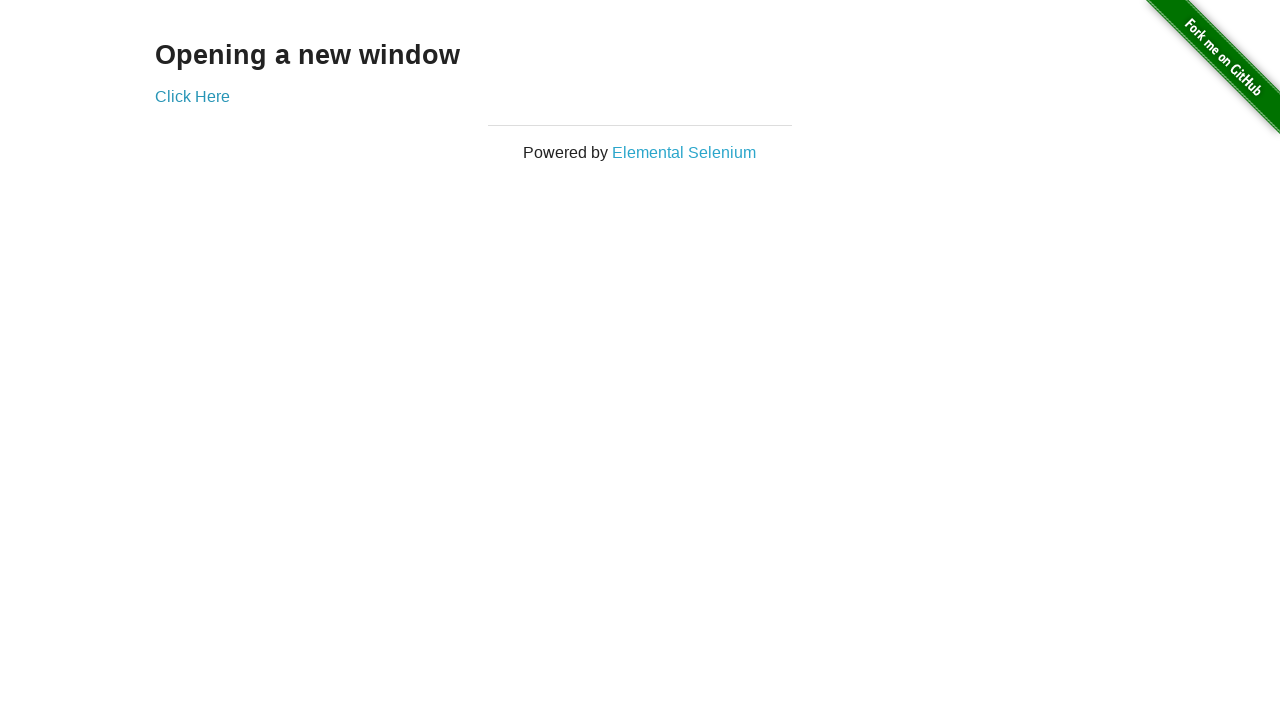

Closed new window
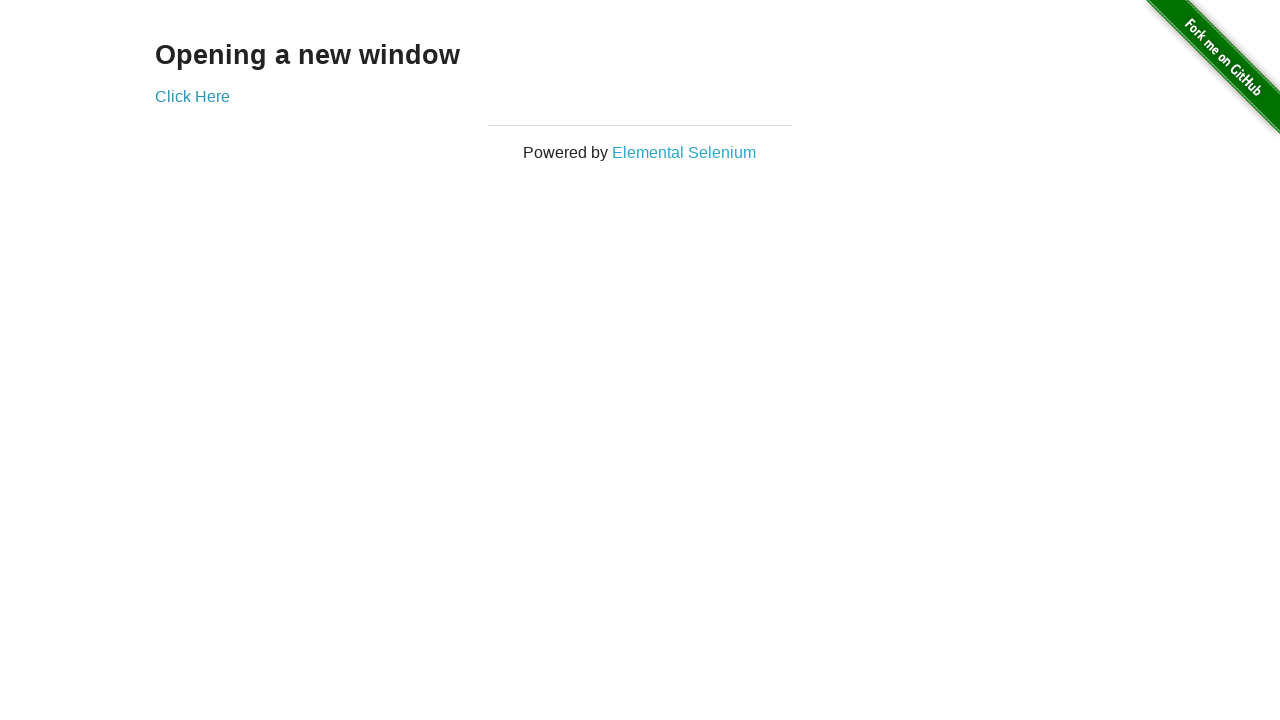

Read text from original window: Opening a new window
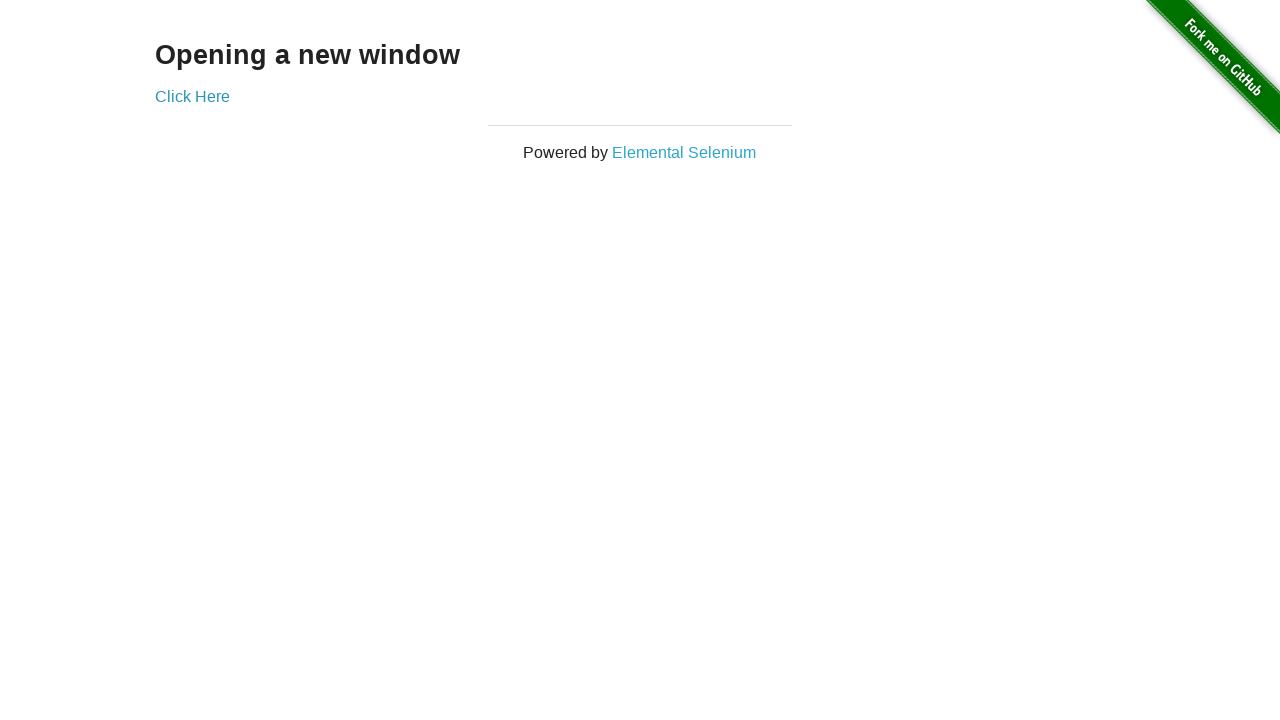

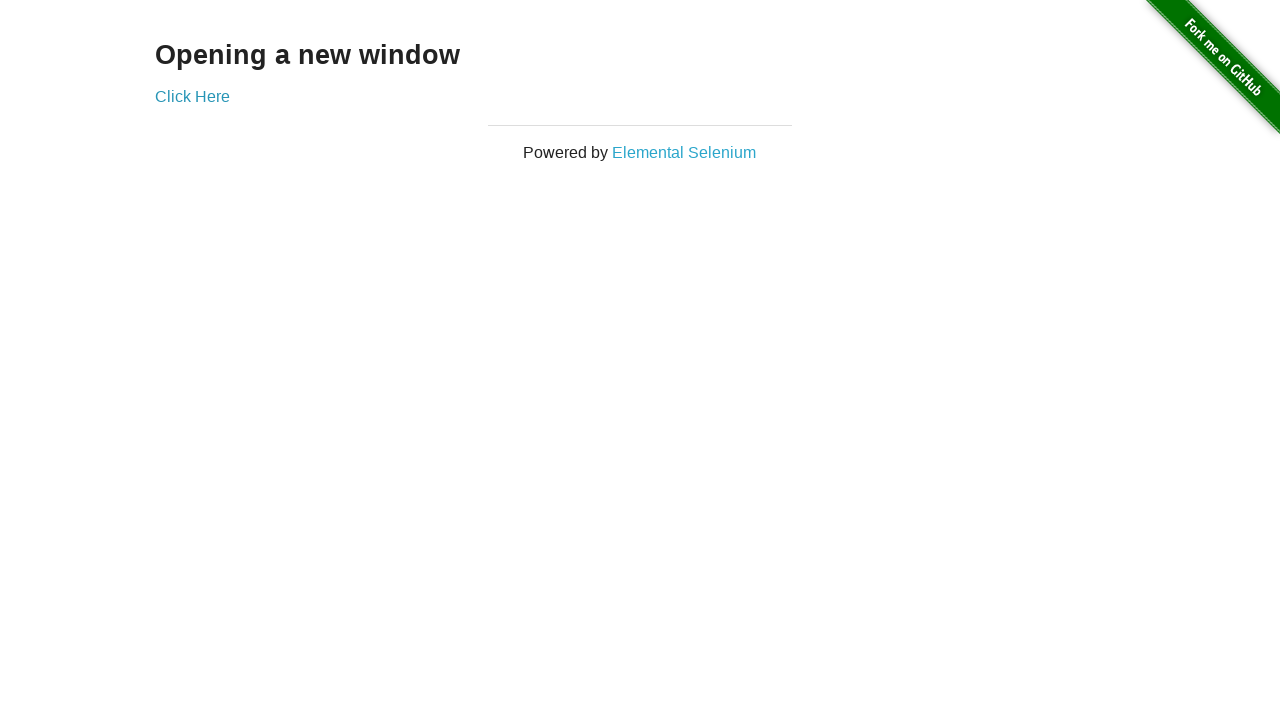